Tests right-click context menu functionality by performing a context click on a button element

Starting URL: http://swisnl.github.io/jQuery-contextMenu/demo.html

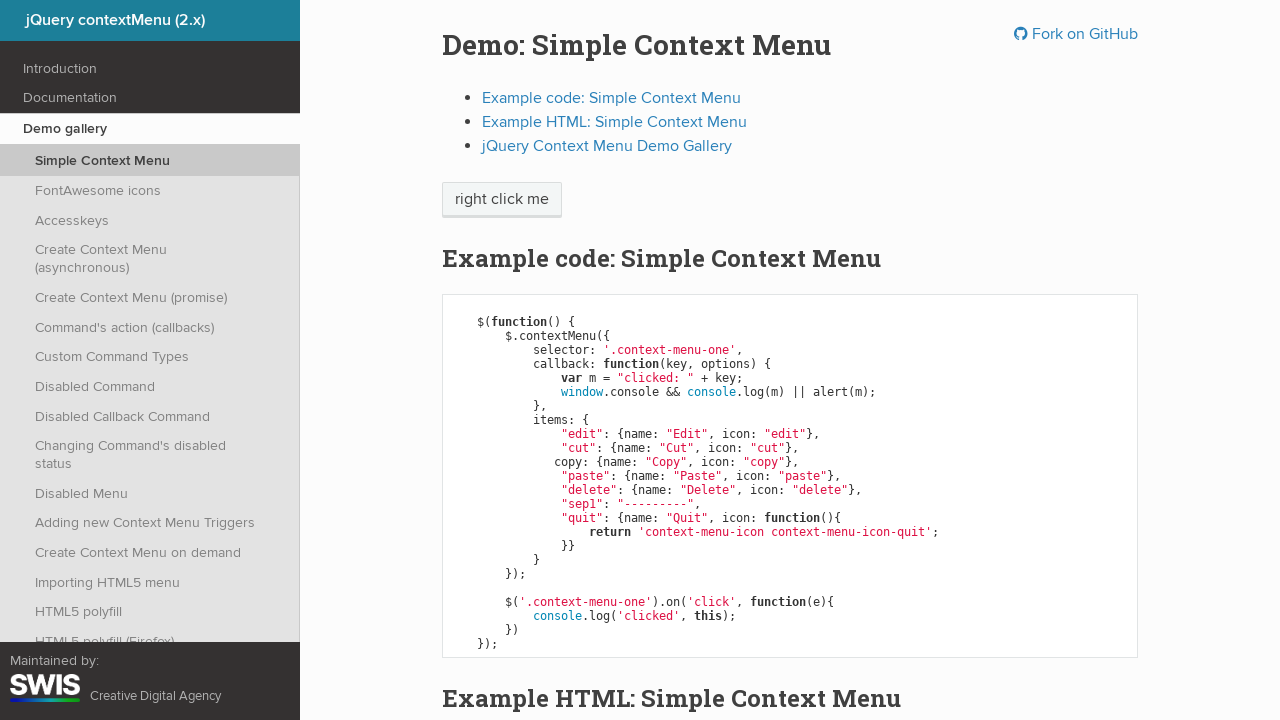

Located context menu button element
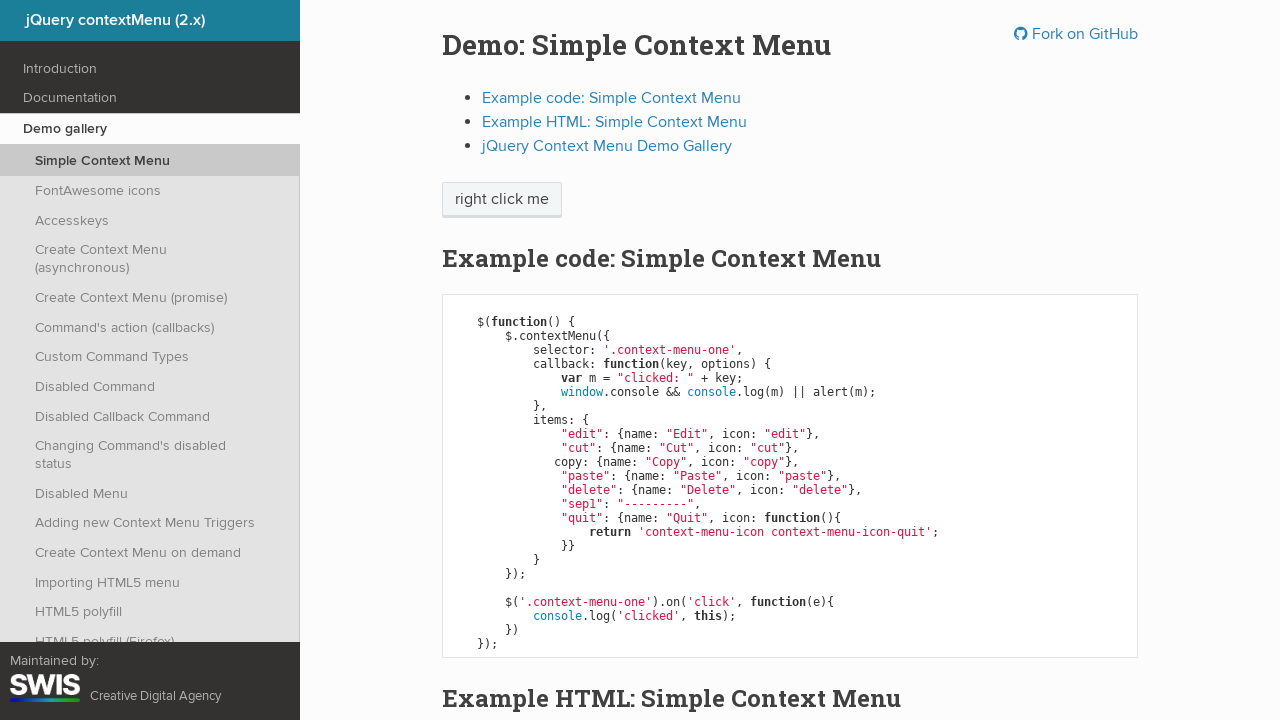

Performed right-click on context menu button at (502, 200) on xpath=//span[@class='context-menu-one btn btn-neutral']
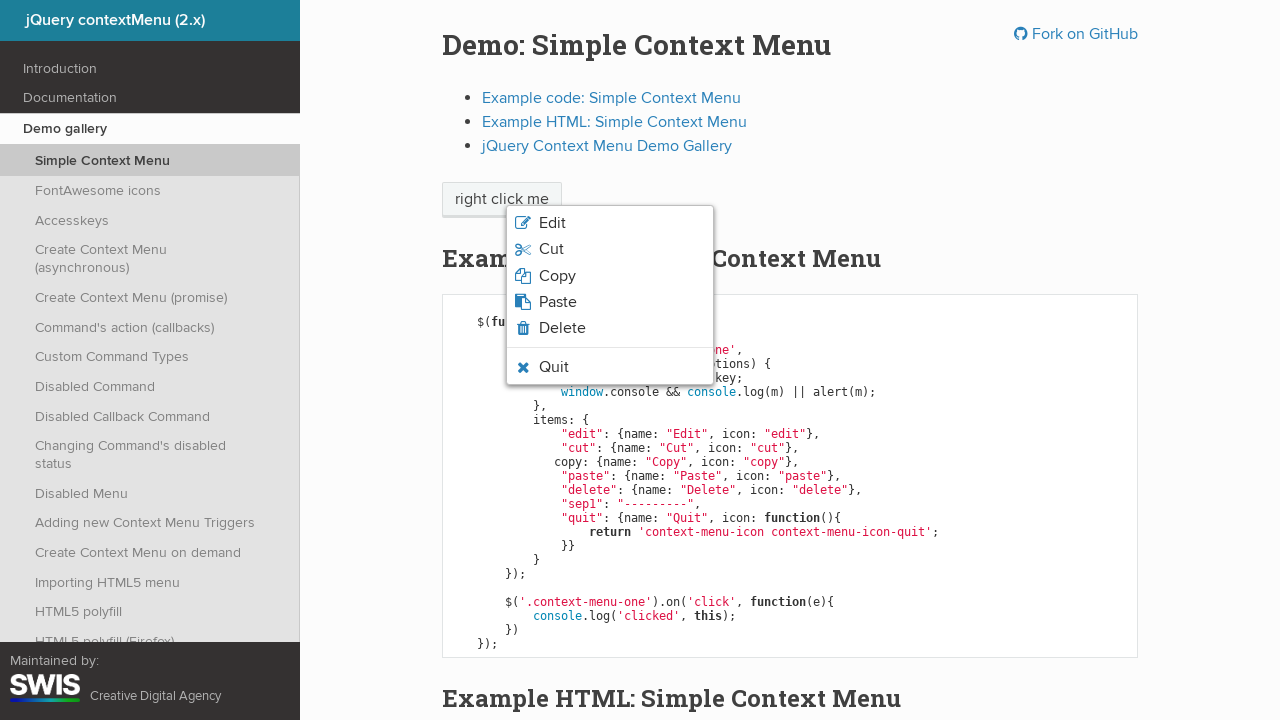

Context menu appeared
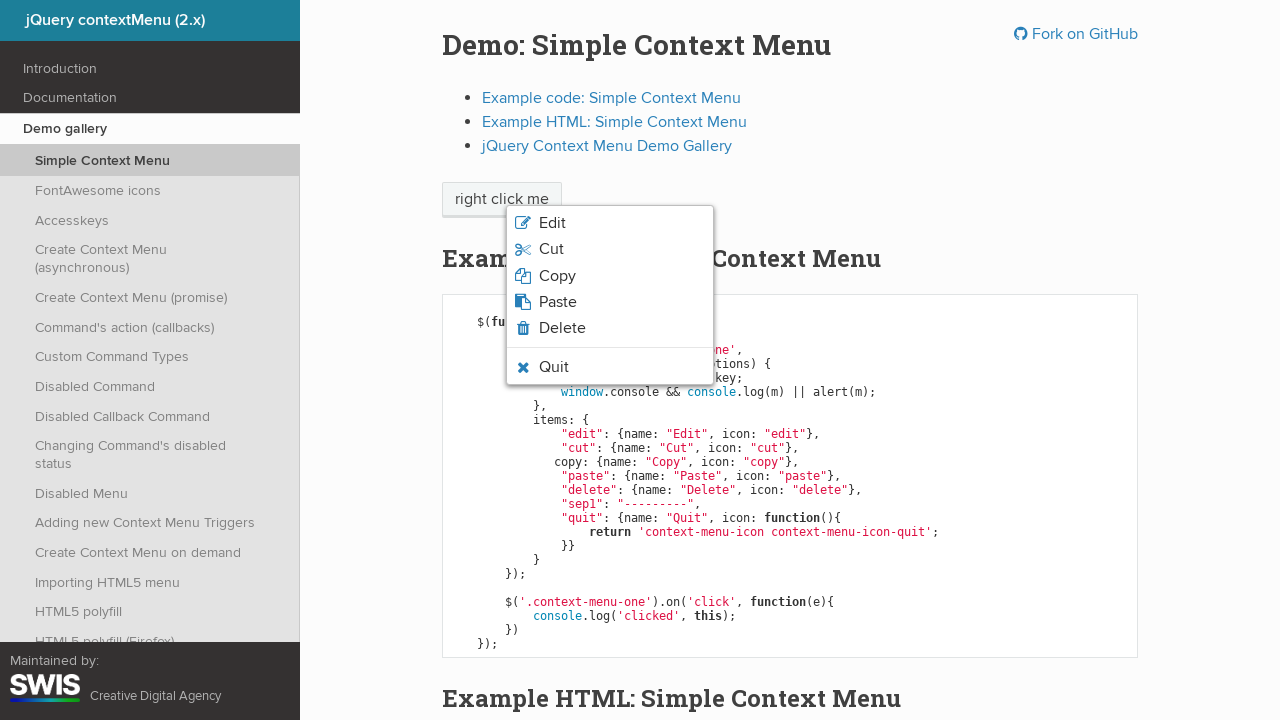

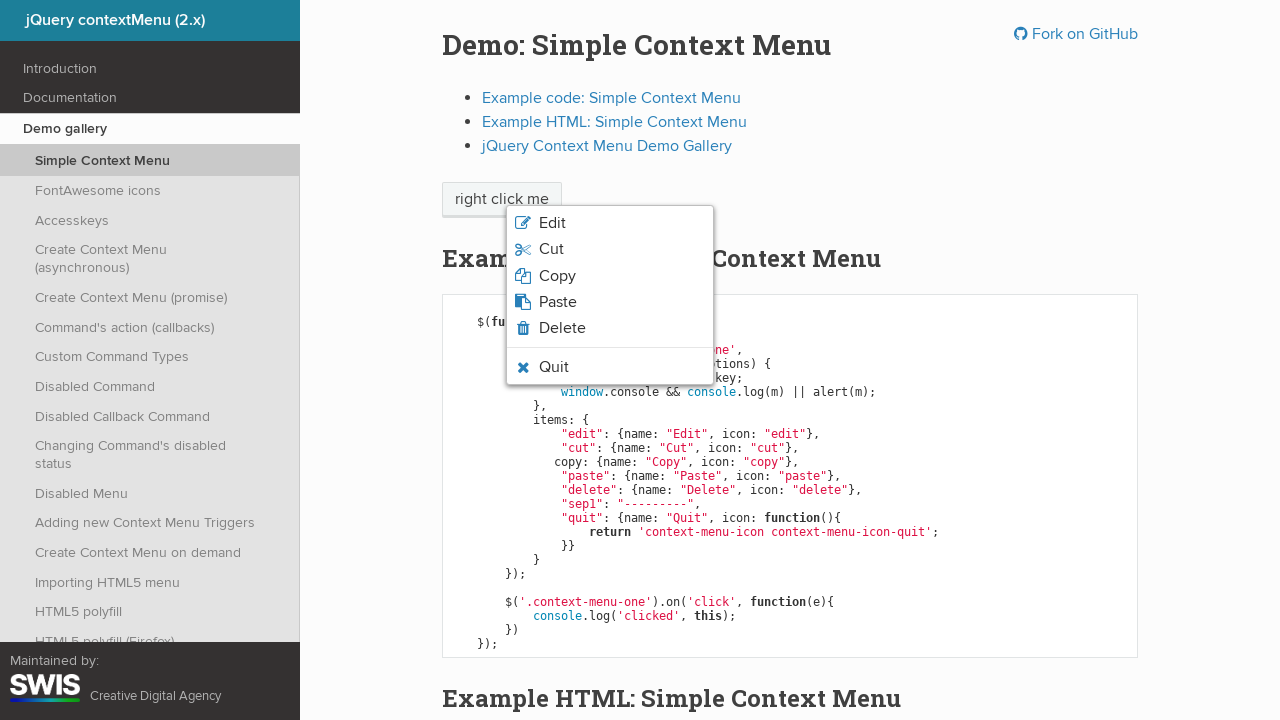